Navigates to the Polymer Shop home page and clicks on the Men's Outerwear section to view the list of shirts

Starting URL: https://shop.polymer-project.org/

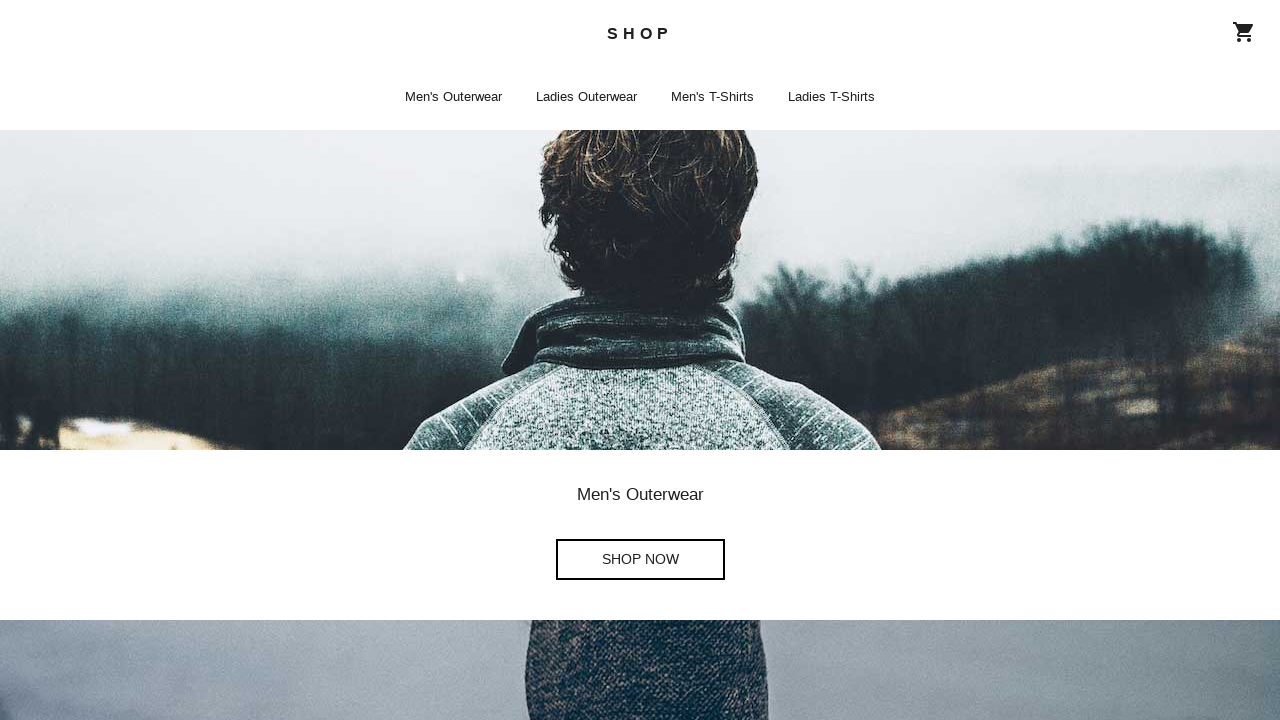

Clicked on Men's Outerwear section link at (454, 97) on text=Men's Outerwear
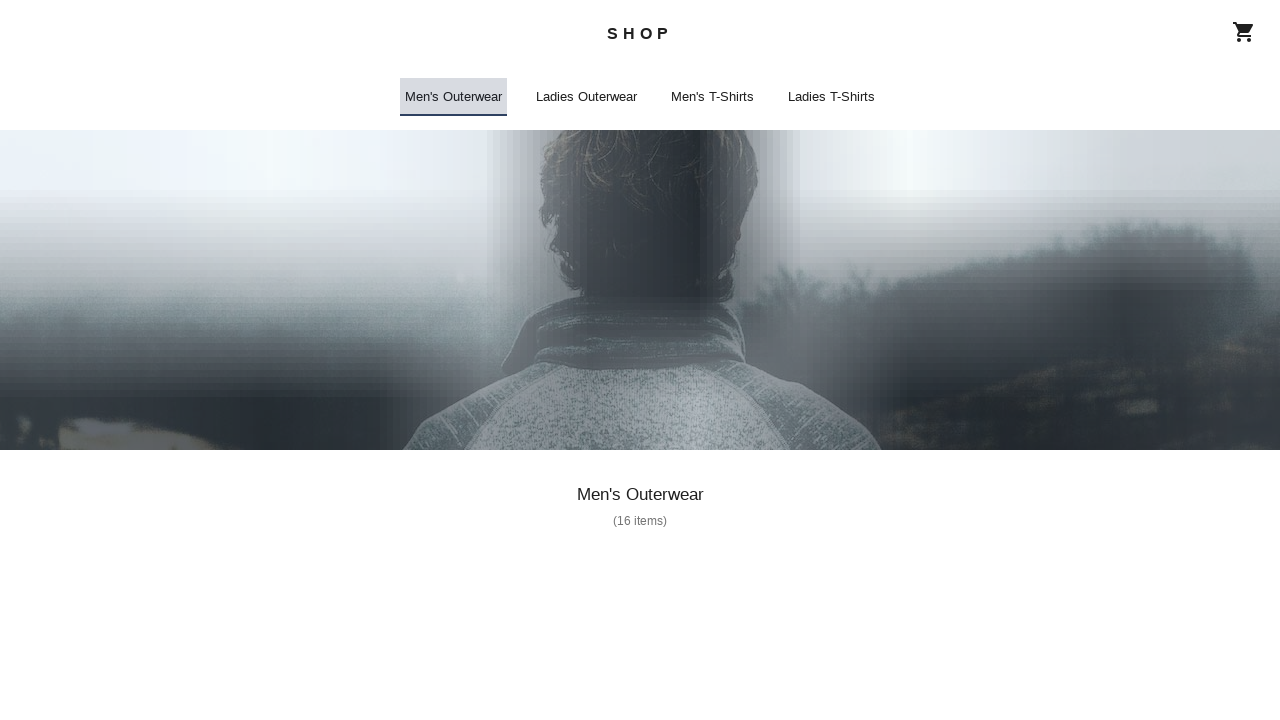

Shirt list grid loaded successfully
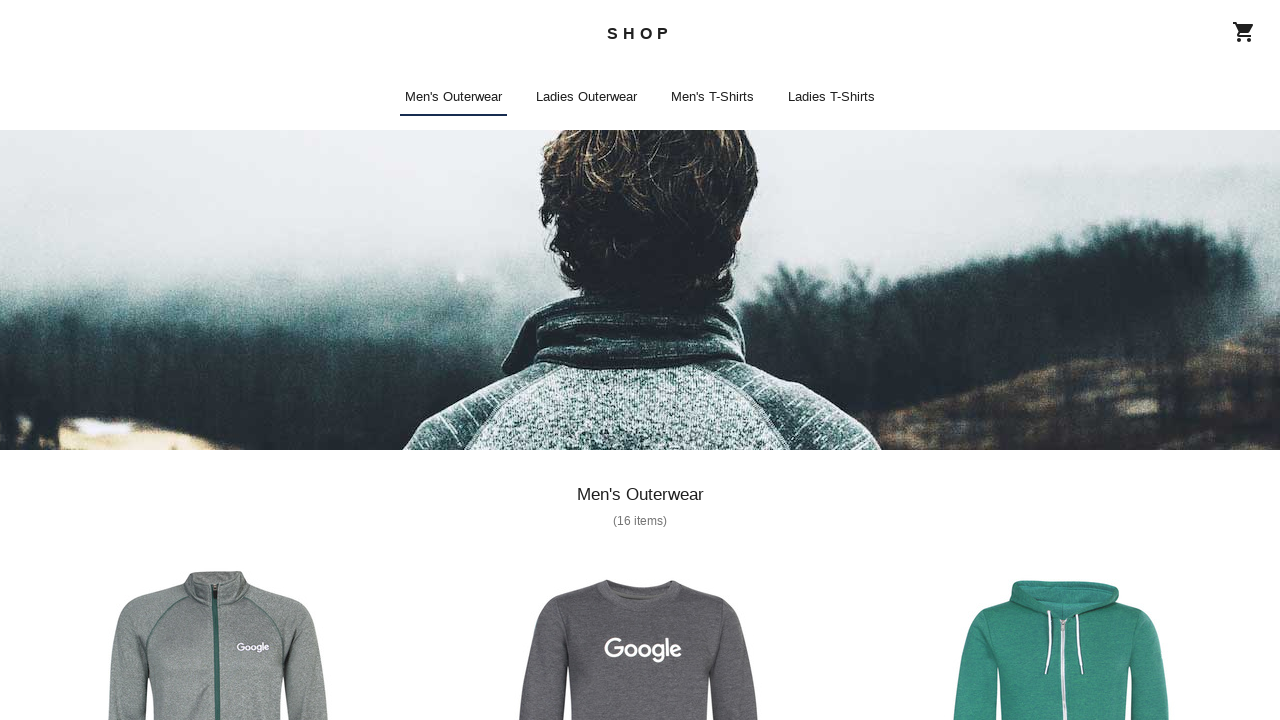

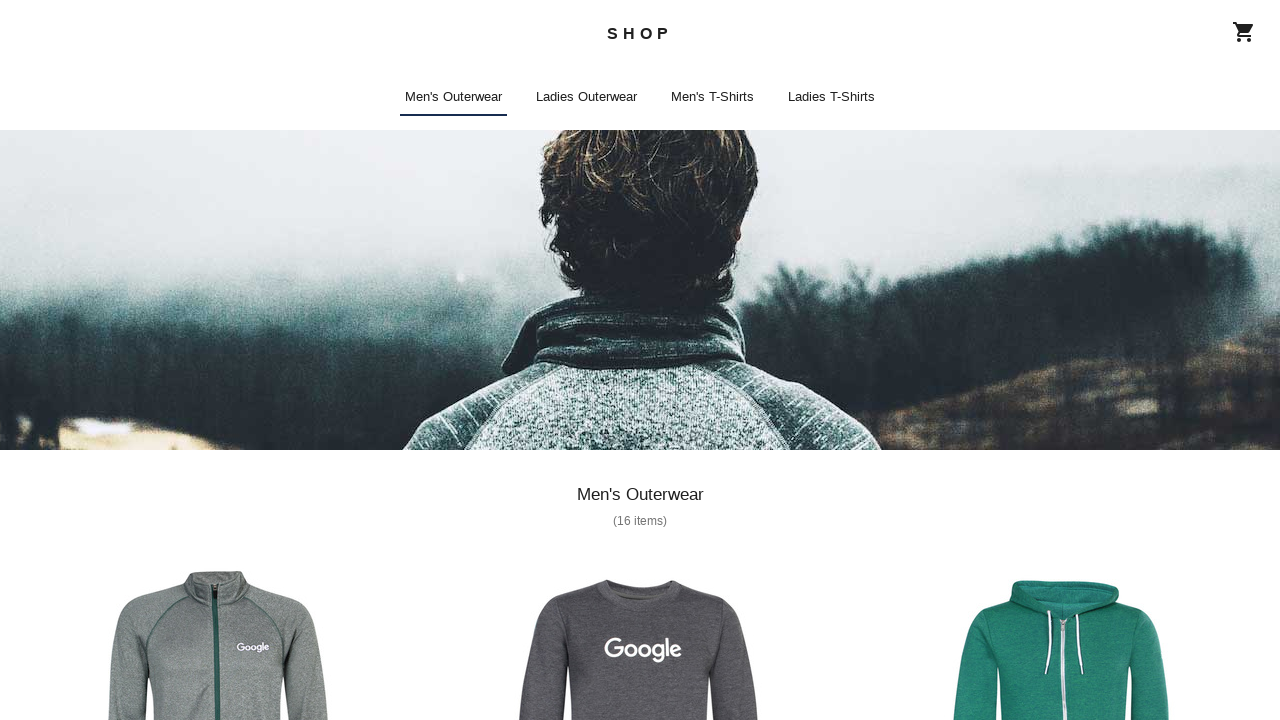